Navigates to a product collection page, clicks on the Shop navigation button, selects the first product, and verifies that product details (name, price, description) are displayed on the product page.

Starting URL: https://darkins.in/collections/dragees

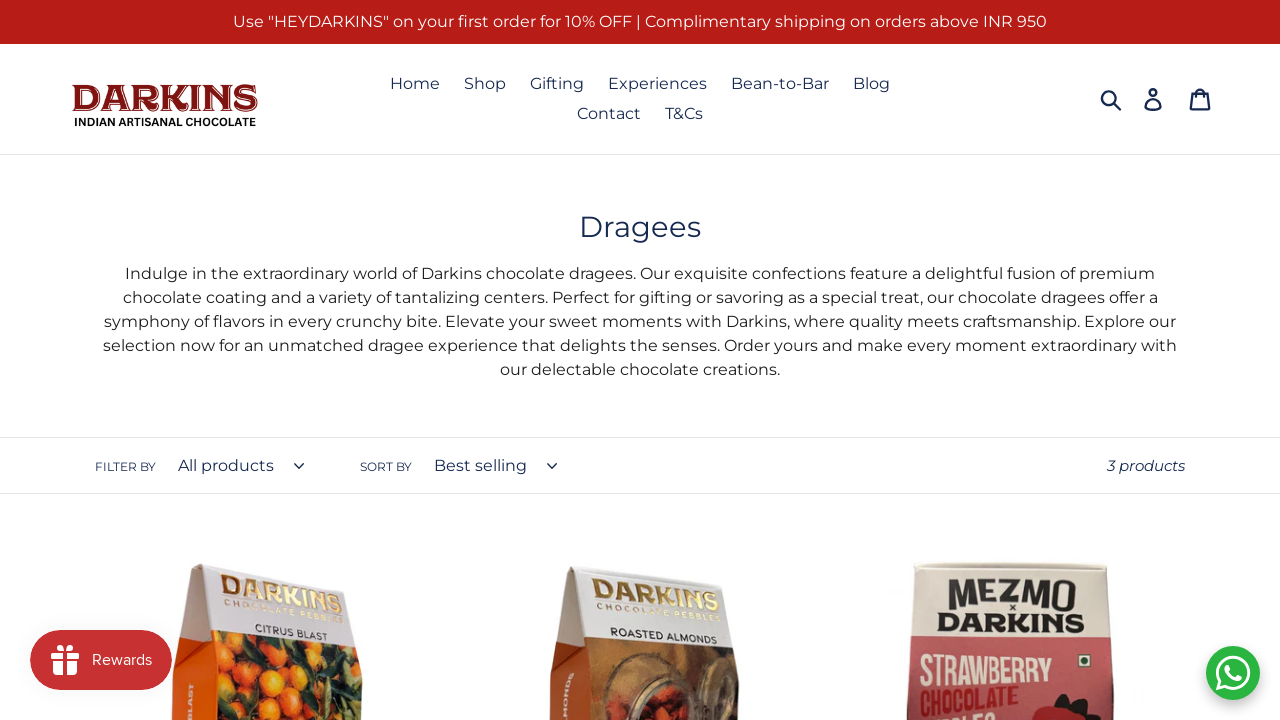

Clicked on the Shop navigation button at (415, 84) on span.site-nav__label
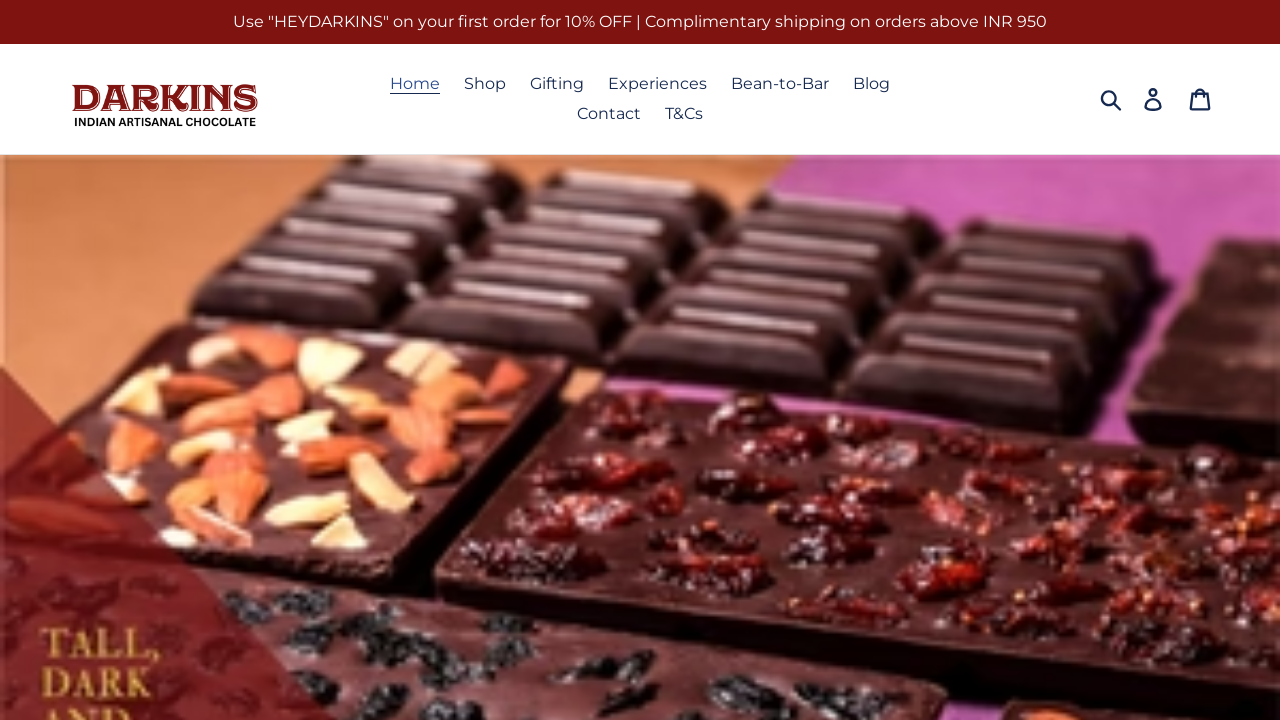

Waited for first product selector to load
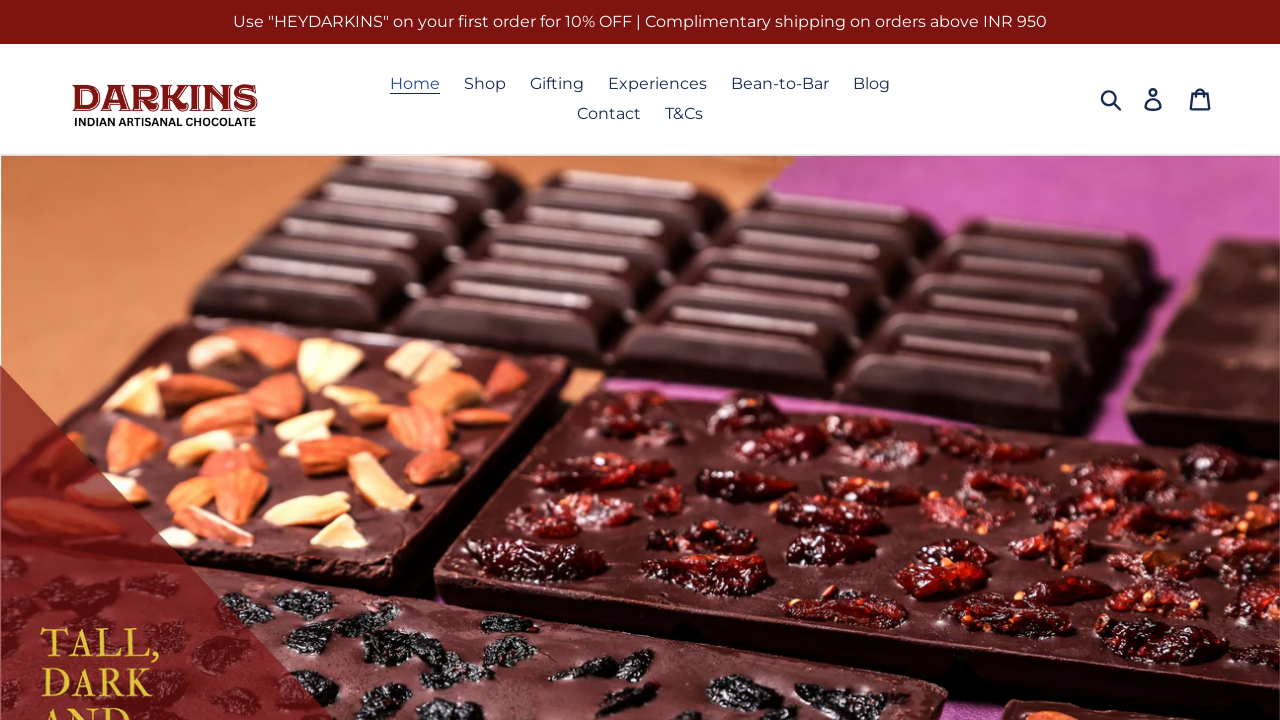

Clicked on the first product in the collection at (192, 360) on #shopify-section-16154579879a17c71b > div > ul > li:nth-child(1) > div > a
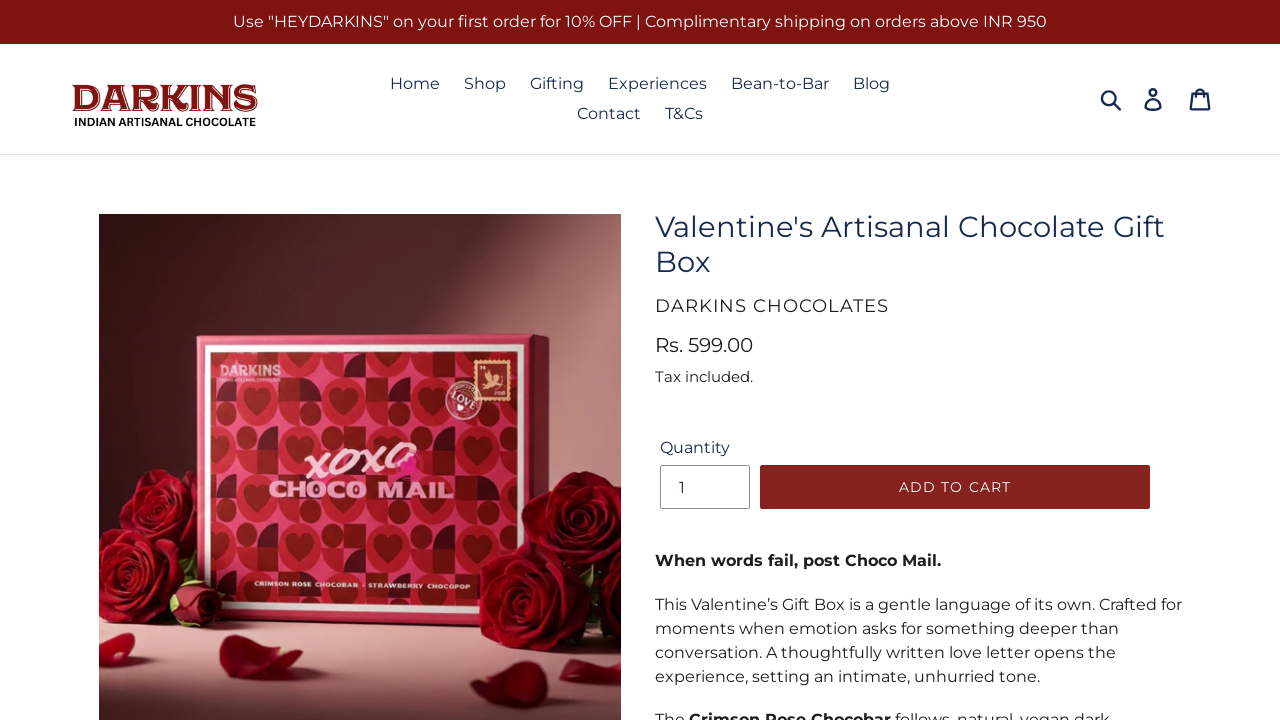

Waited for product name to load
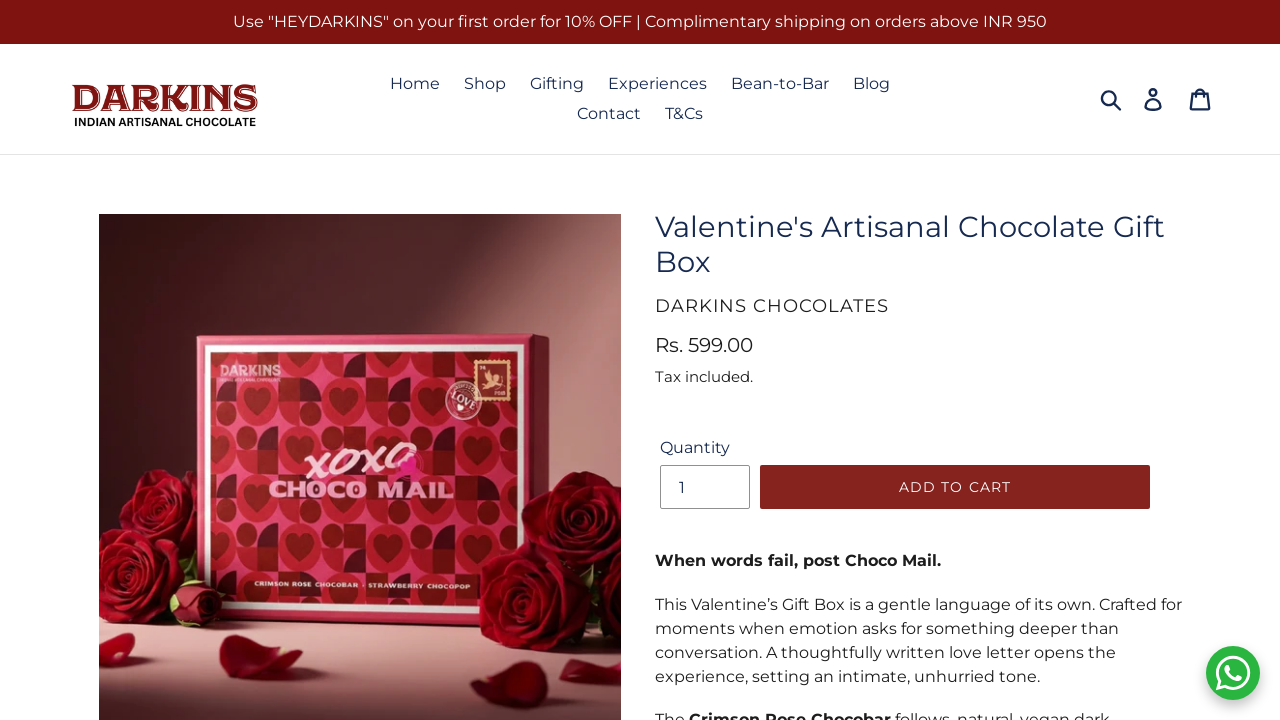

Waited for product price to load
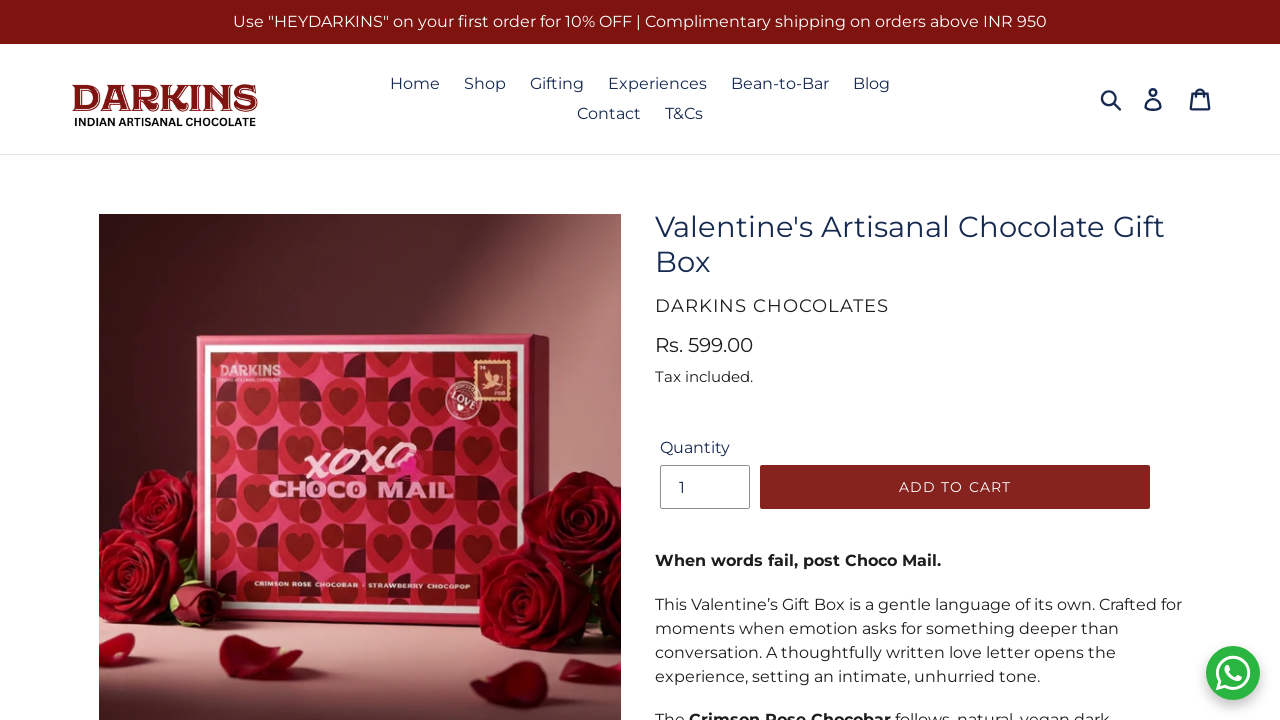

Waited for product description to load and verified all product details are visible
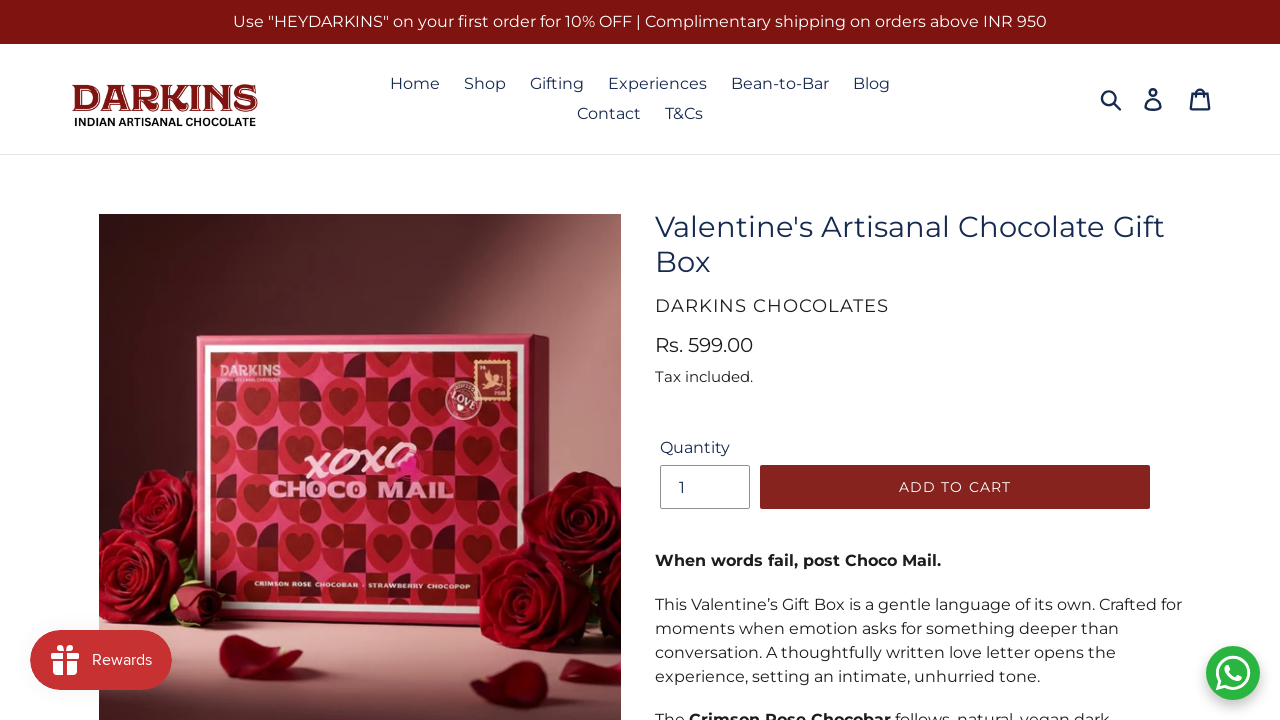

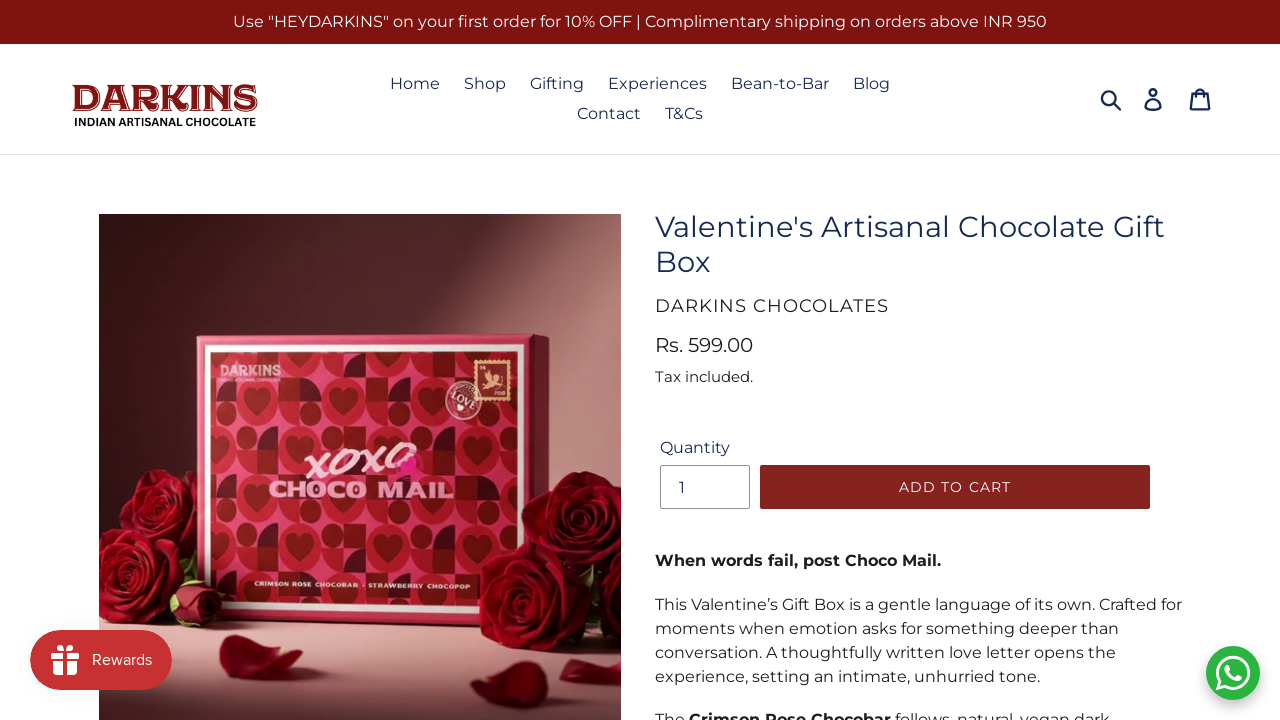